Tests an e-commerce flow by browsing products, selecting a Selenium product, adding it to cart, navigating to cart, and updating the quantity field.

Starting URL: https://rahulshettyacademy.com/angularAppdemo/

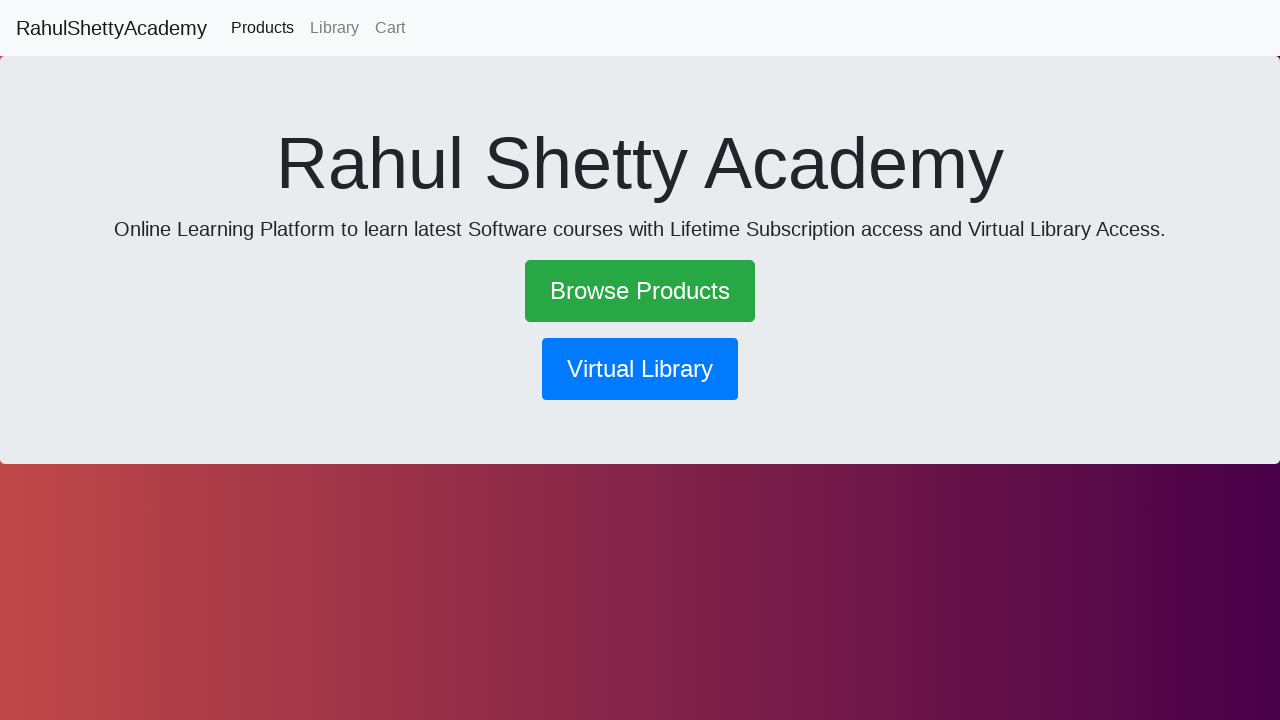

Clicked 'Browse Products' link at (640, 291) on text=Browse Products
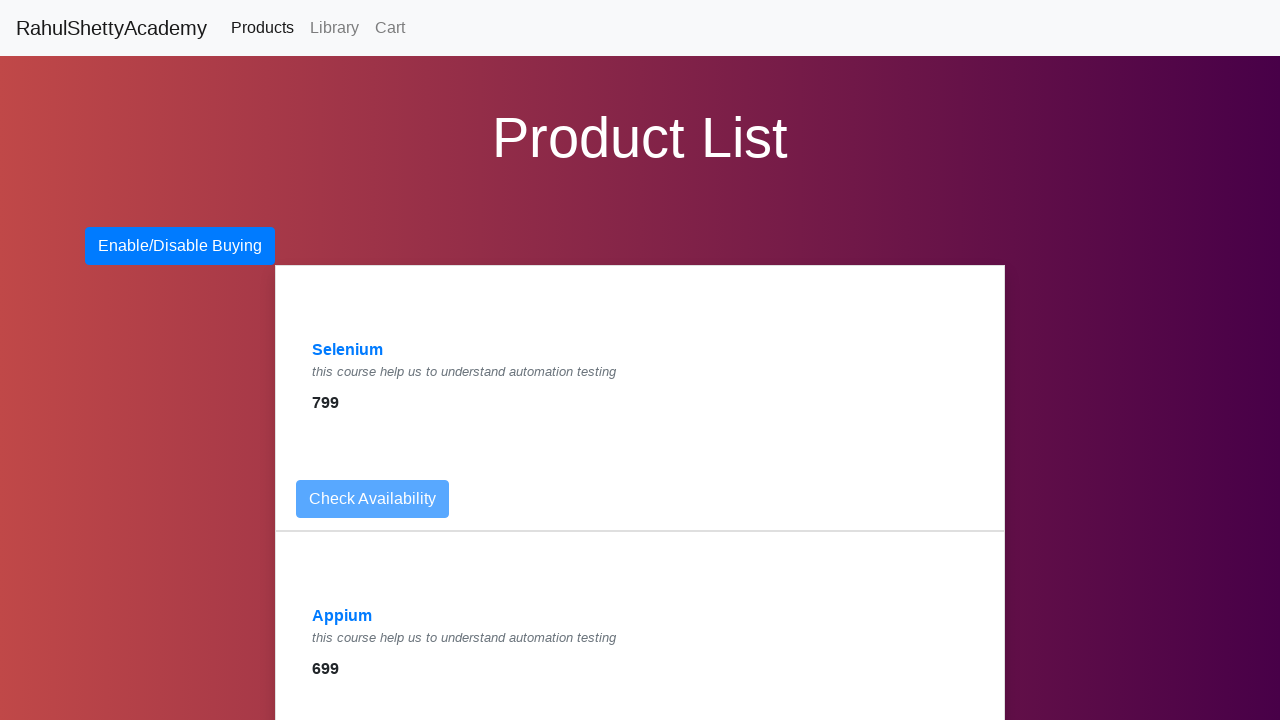

Clicked on Selenium product link at (348, 350) on a:has-text('Selenium')
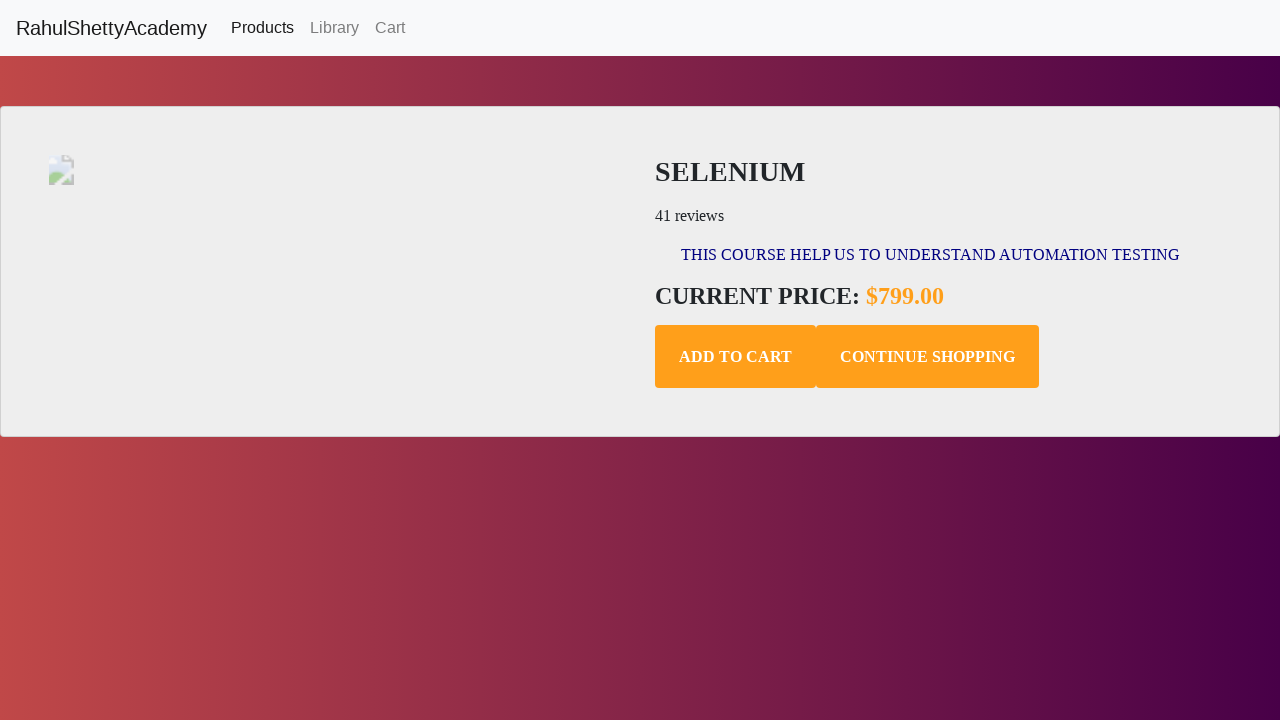

Clicked 'Add to Cart' button for Selenium product at (736, 357) on .add-to-cart
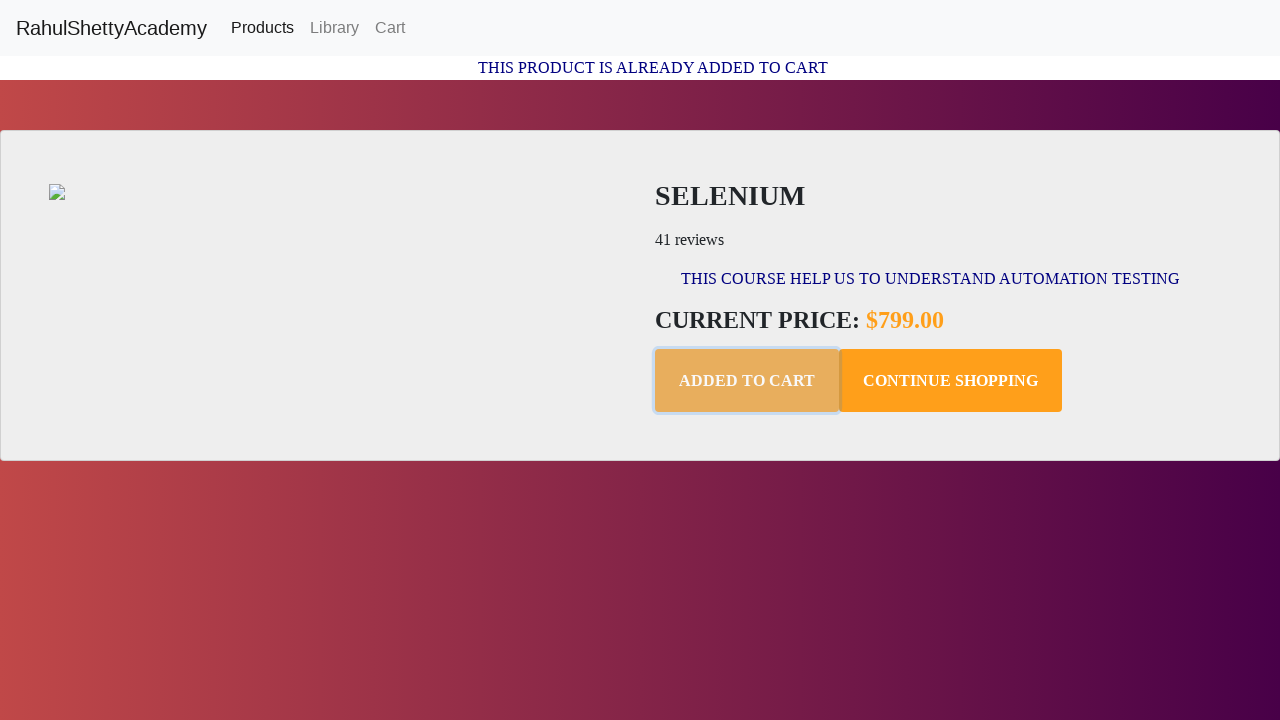

Clicked 'Cart' link to navigate to cart page at (390, 28) on text=Cart
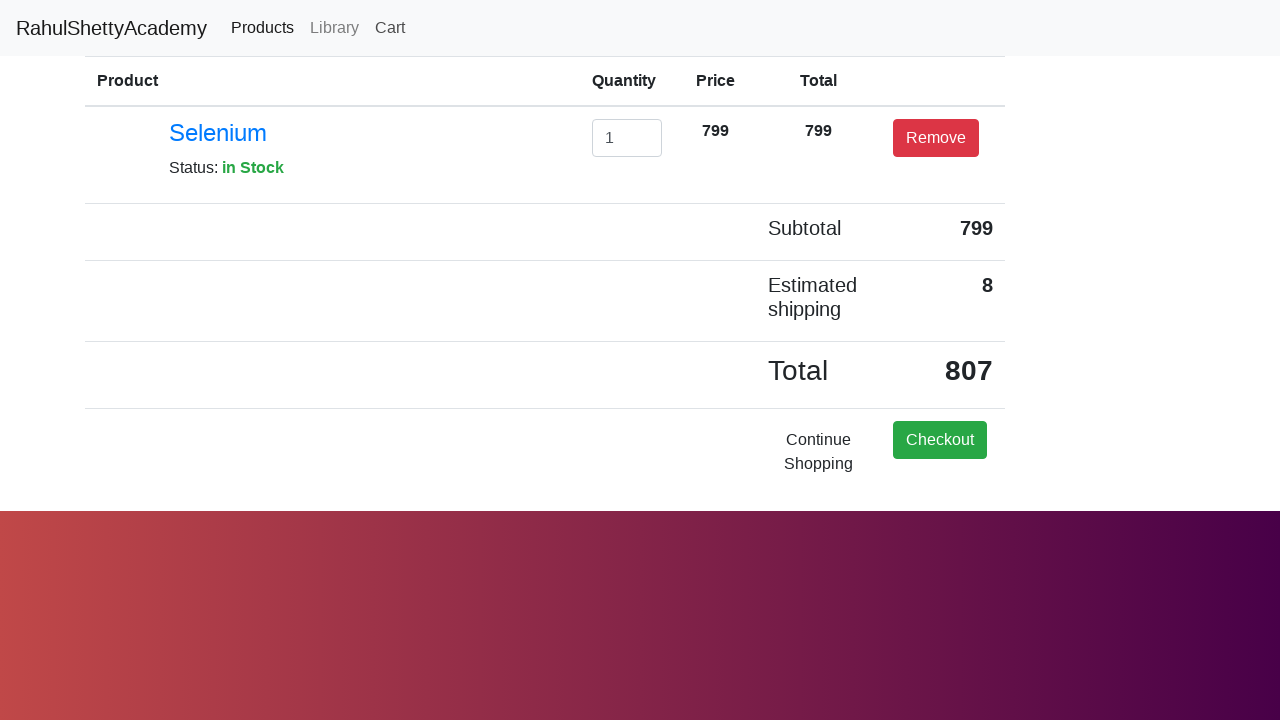

Cleared quantity input field on #exampleInputEmail1
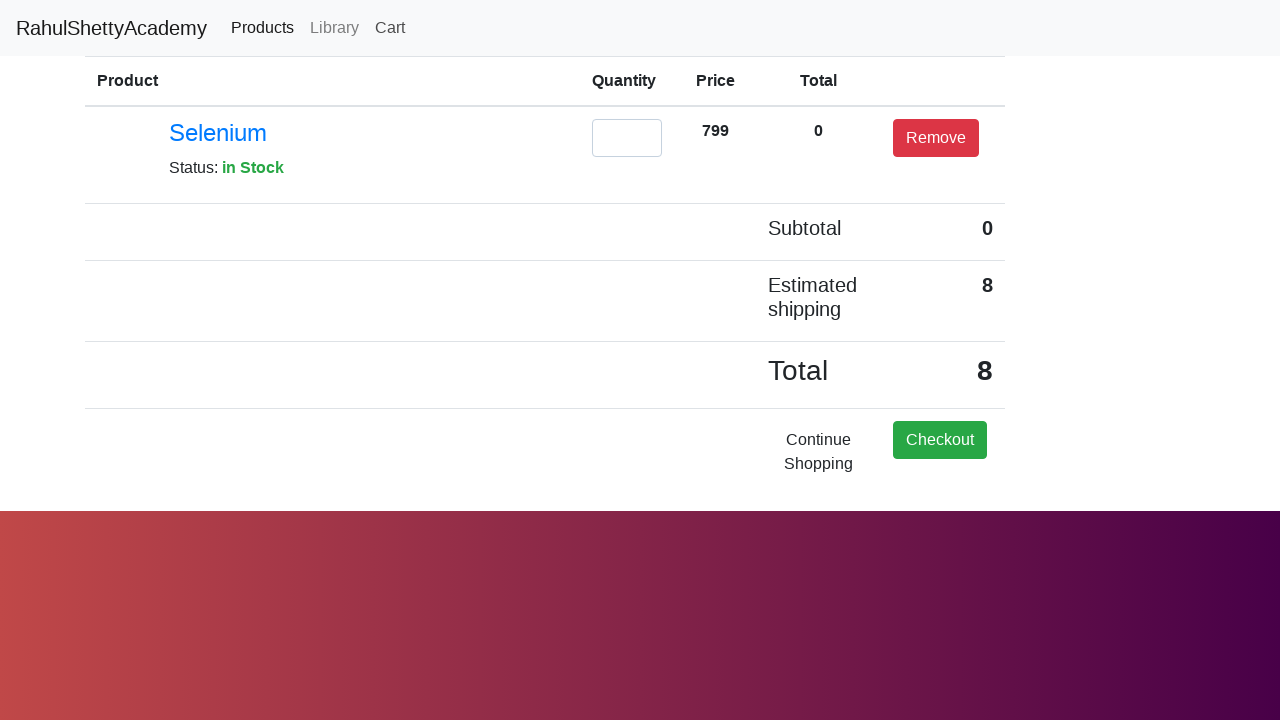

Updated quantity field to 2 on #exampleInputEmail1
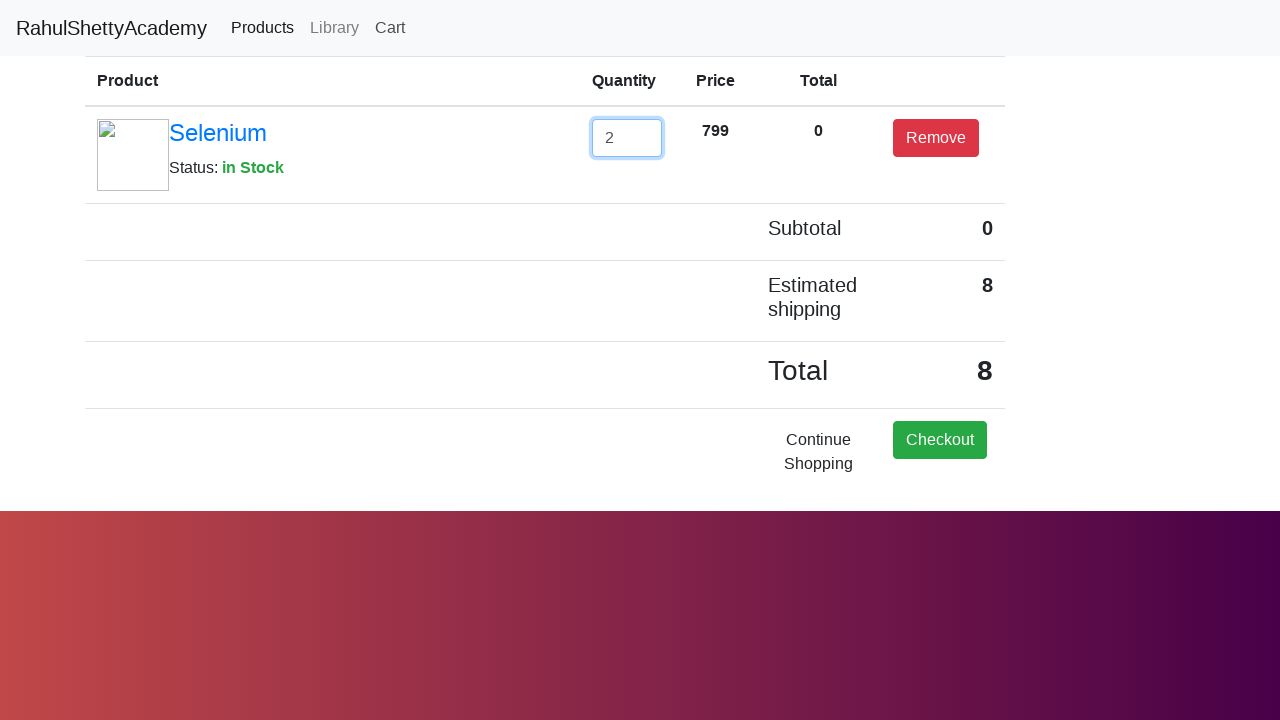

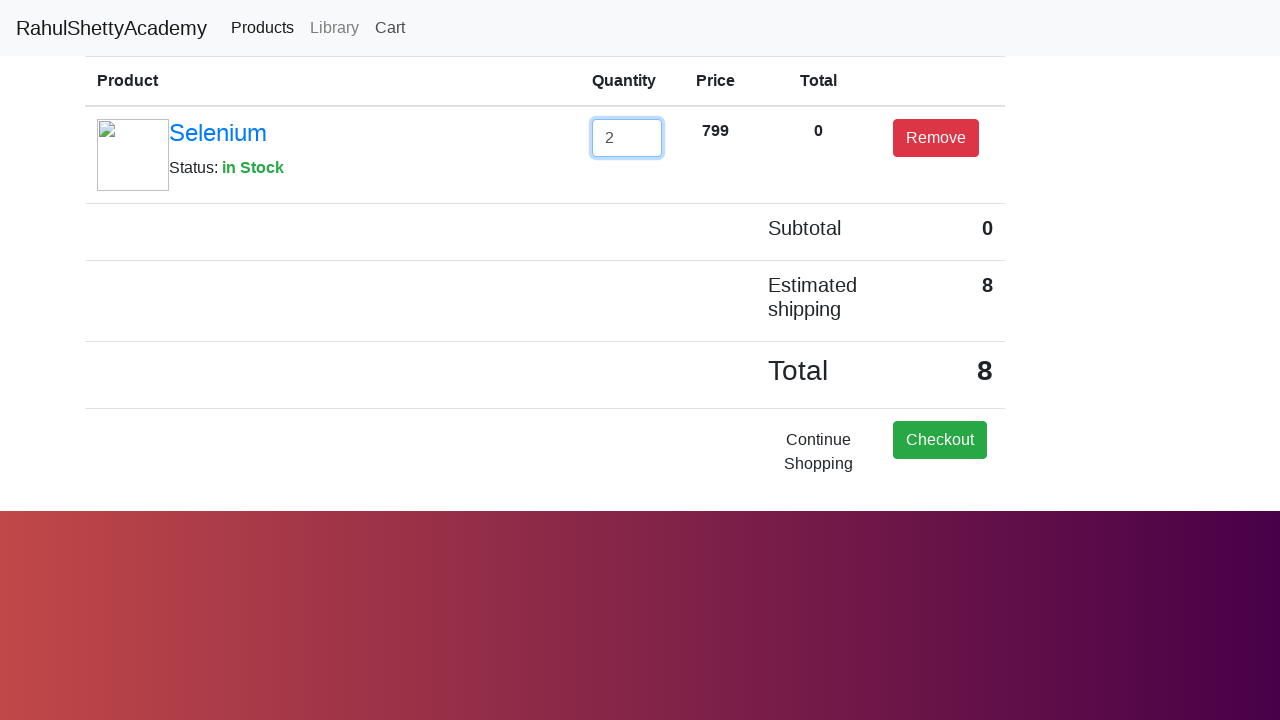